Tests adding a new customer with valid data (first name, last name, postcode) to the banking application demo and handles the confirmation alert.

Starting URL: https://www.globalsqa.com/angularJs-protractor/BankingProject/

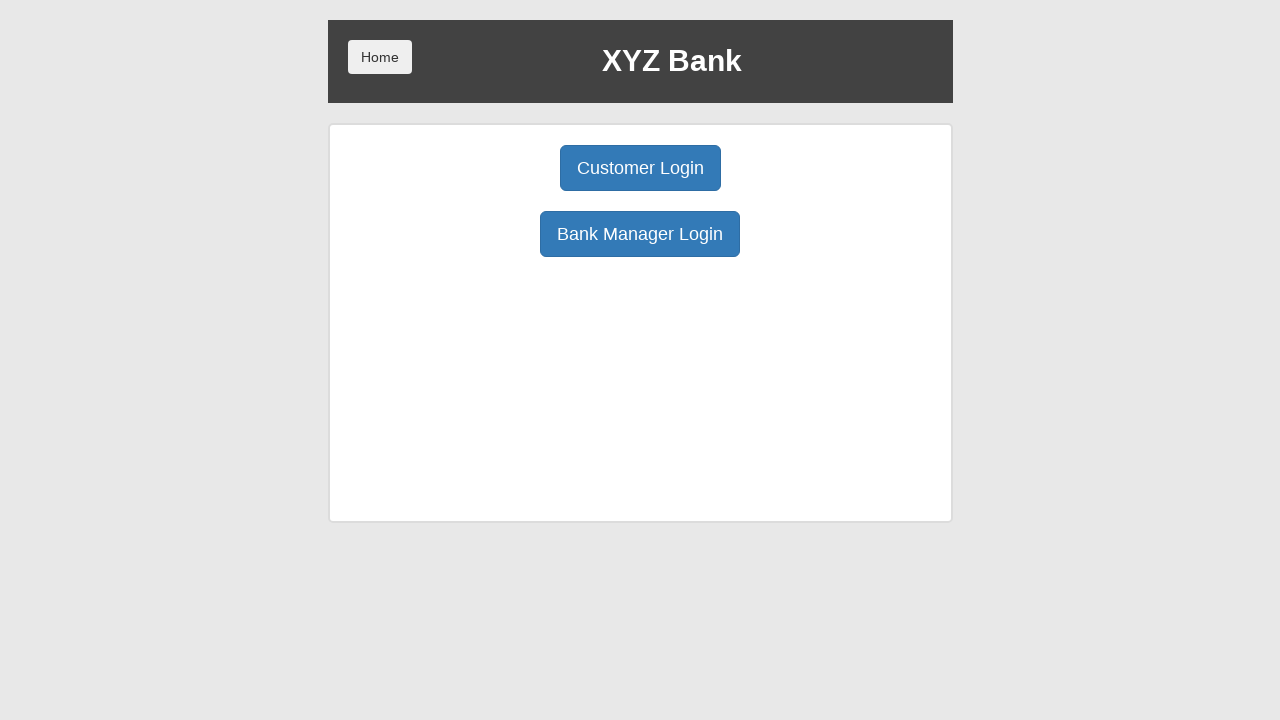

Clicked Bank Manager Login button at (640, 234) on button[ng-click*="manager"]
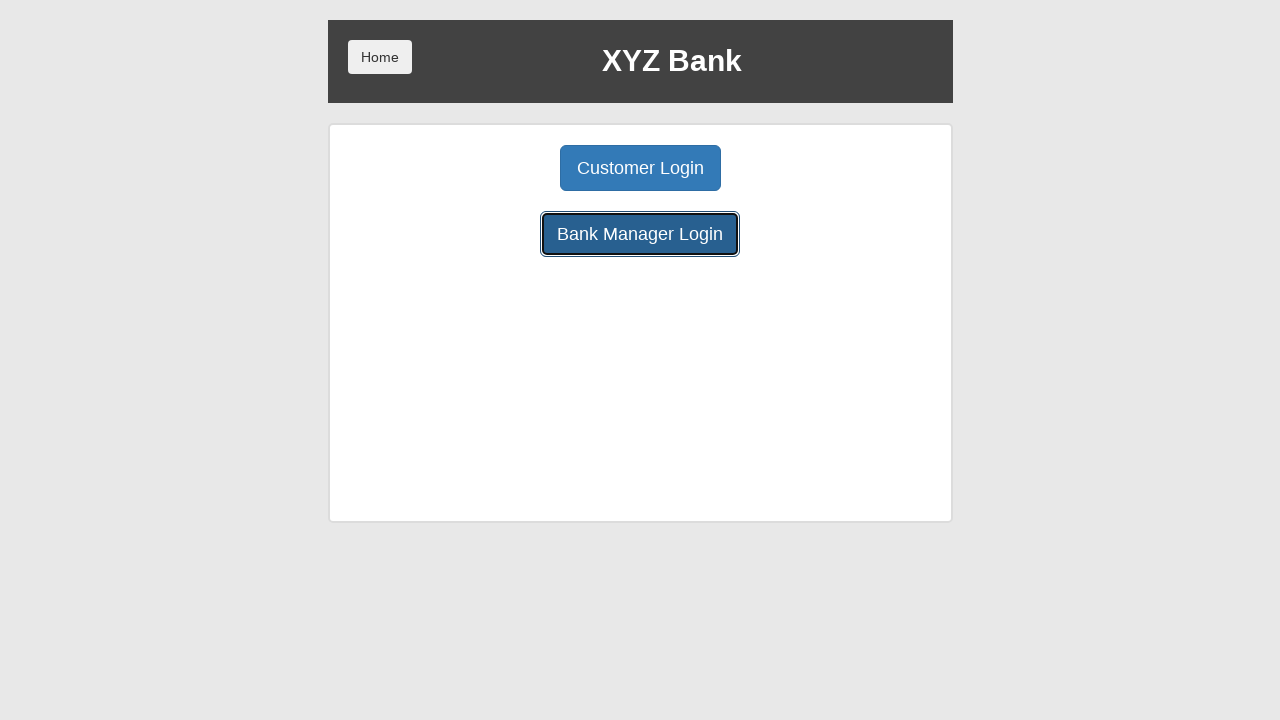

Clicked Add Customer button at (502, 168) on button[ng-click*="addCust"]
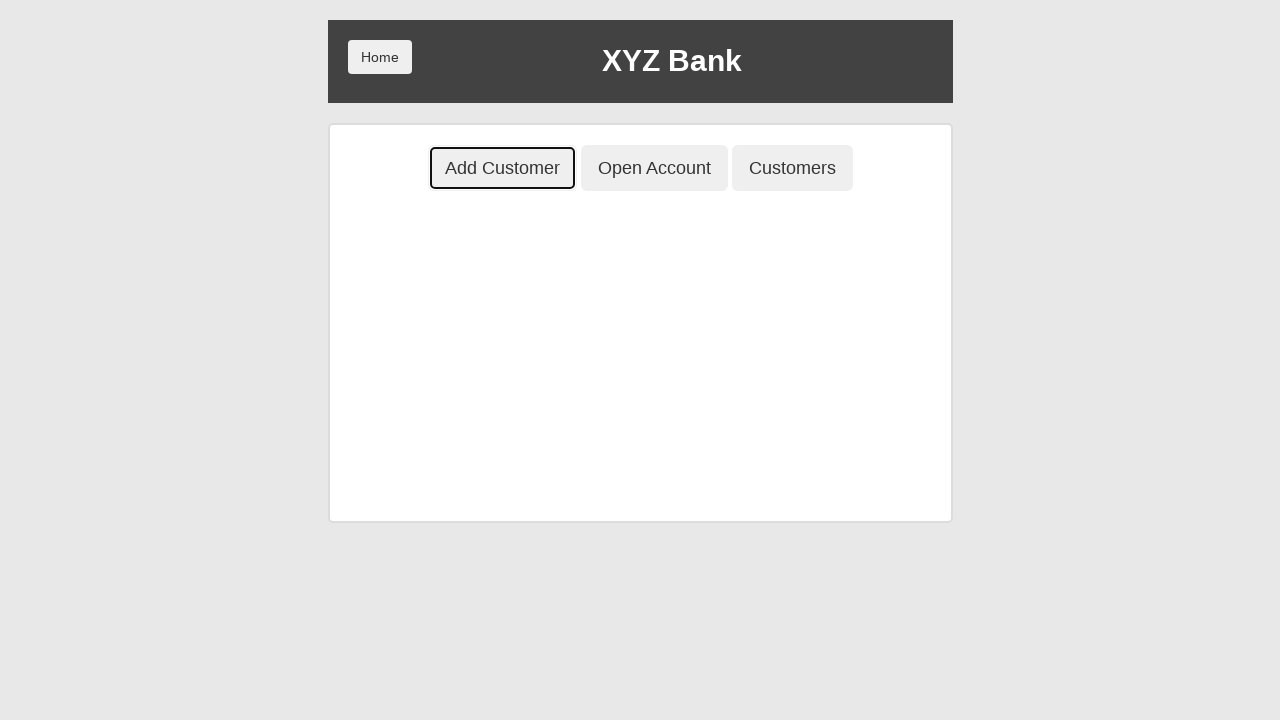

Clicked first name input field at (640, 253) on input[placeholder*="First"]
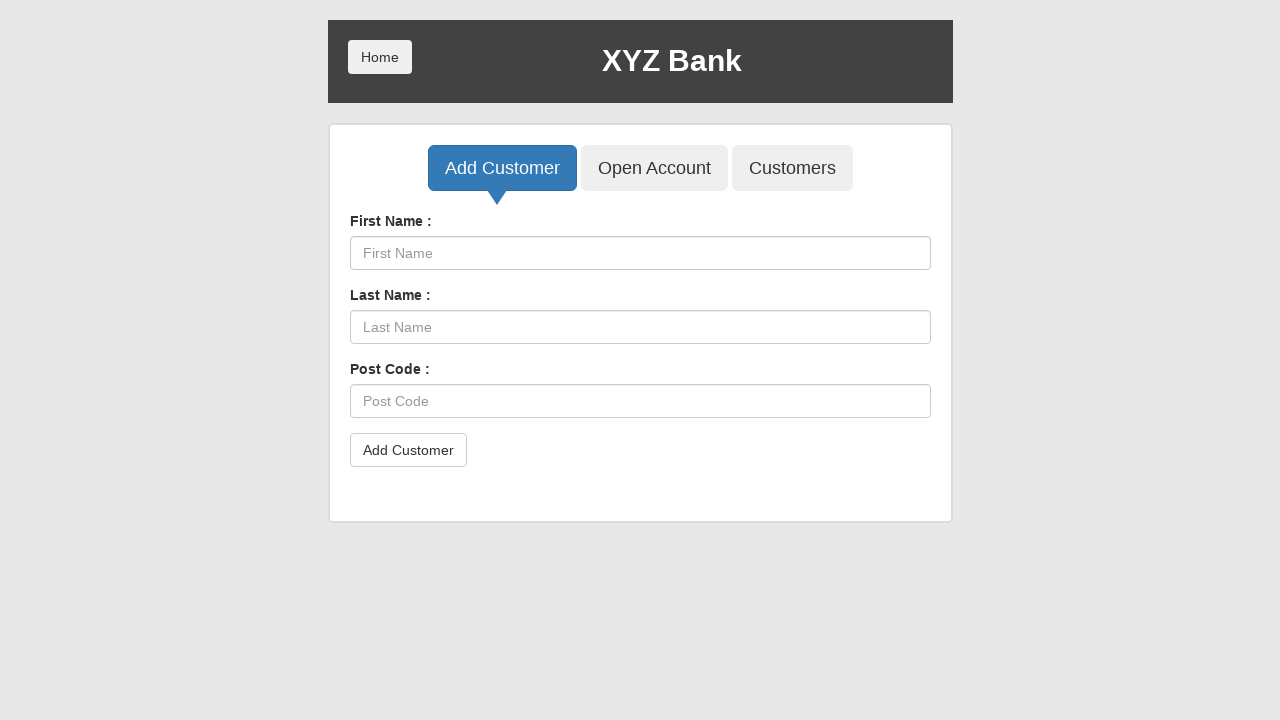

Filled first name with 'Denis' on input[placeholder*="First"]
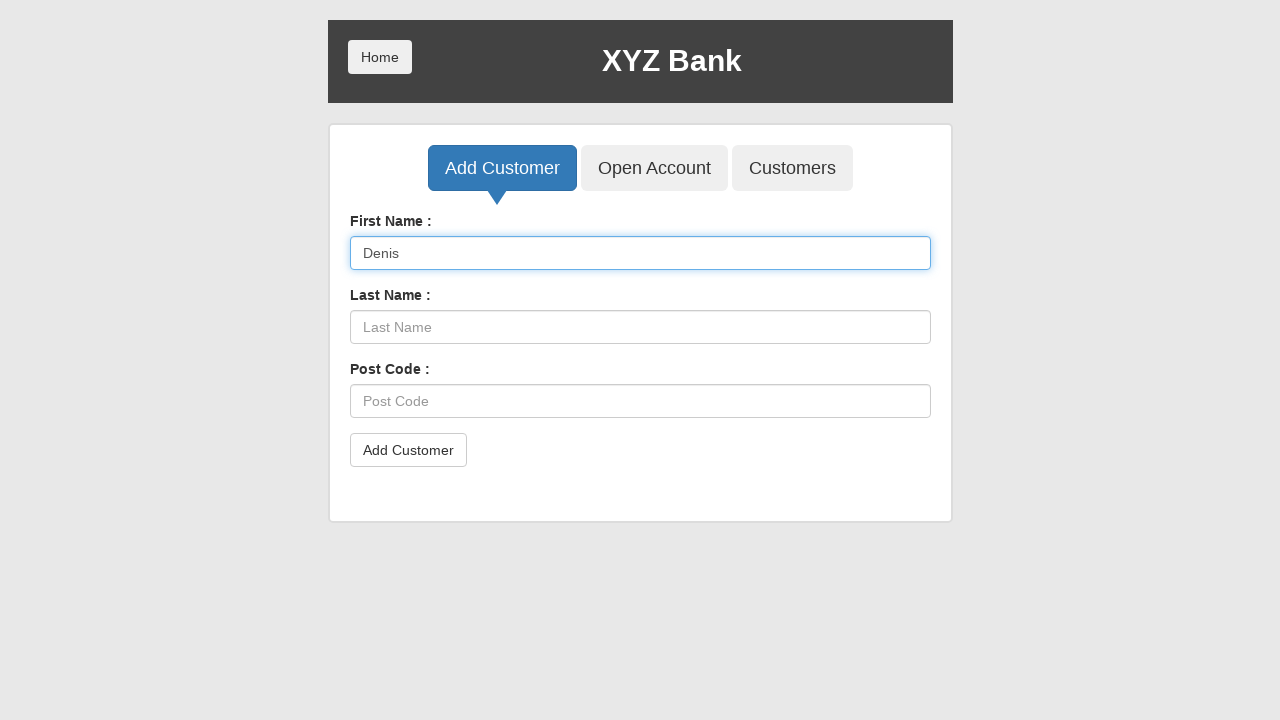

Clicked last name input field at (640, 327) on input[placeholder*="Last"]
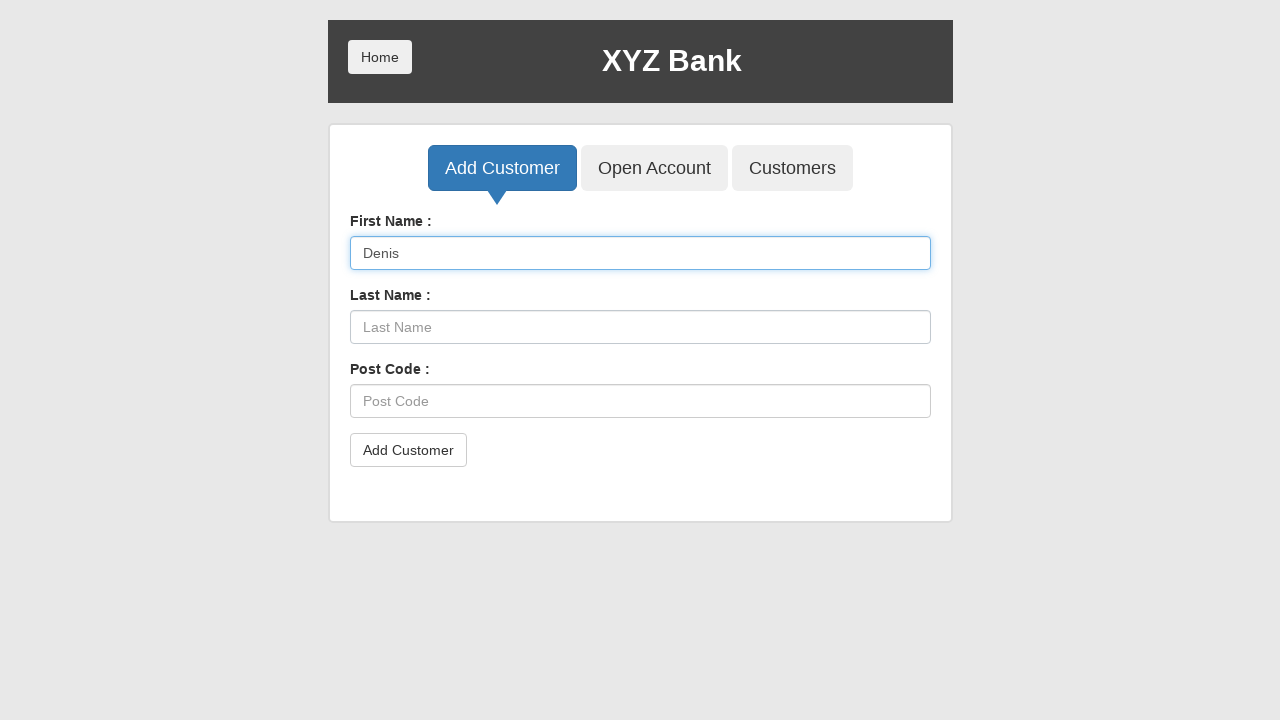

Filled last name with 'Prokofyev' on input[placeholder*="Last"]
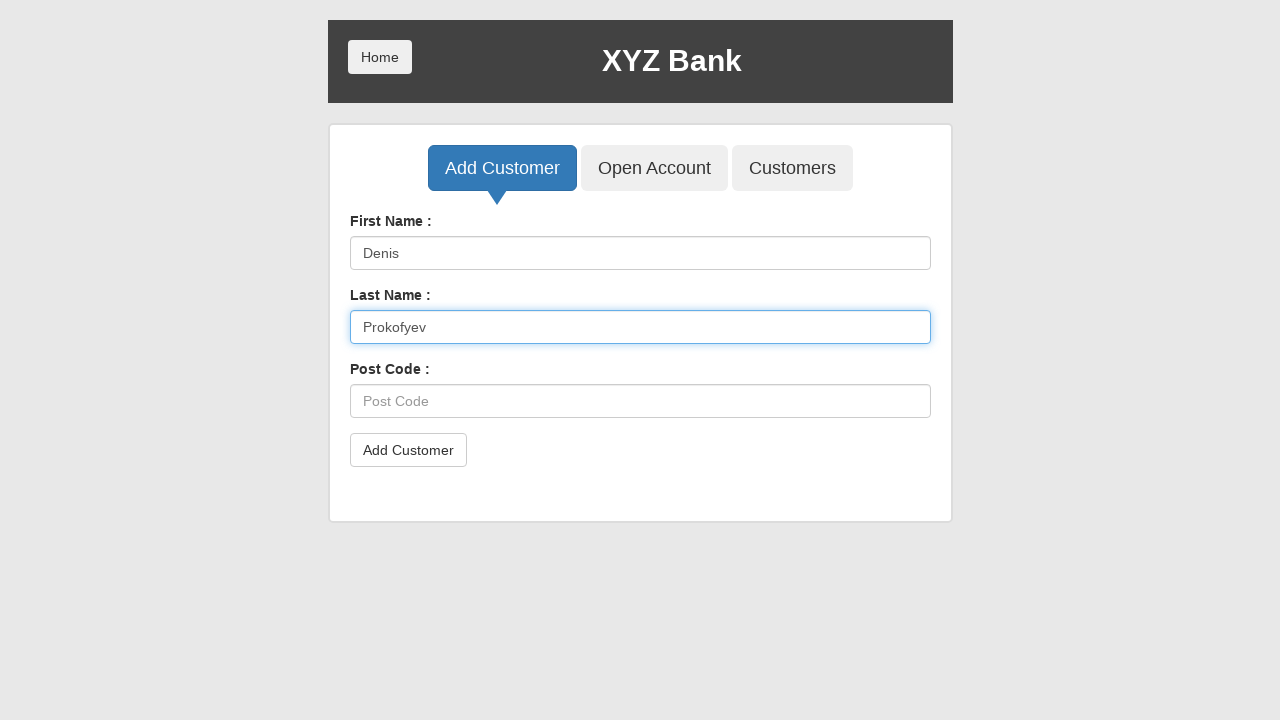

Clicked post code input field at (640, 401) on input[placeholder*="Post"]
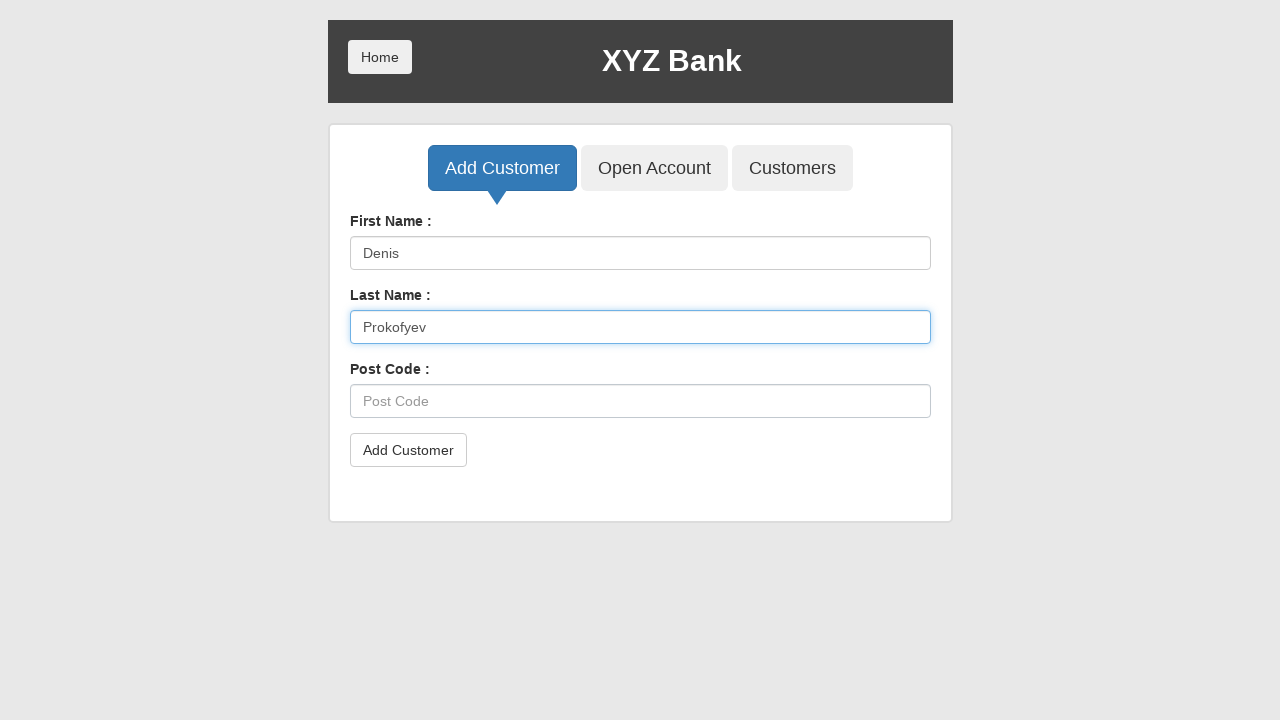

Filled post code with 'K313OK' on input[placeholder*="Post"]
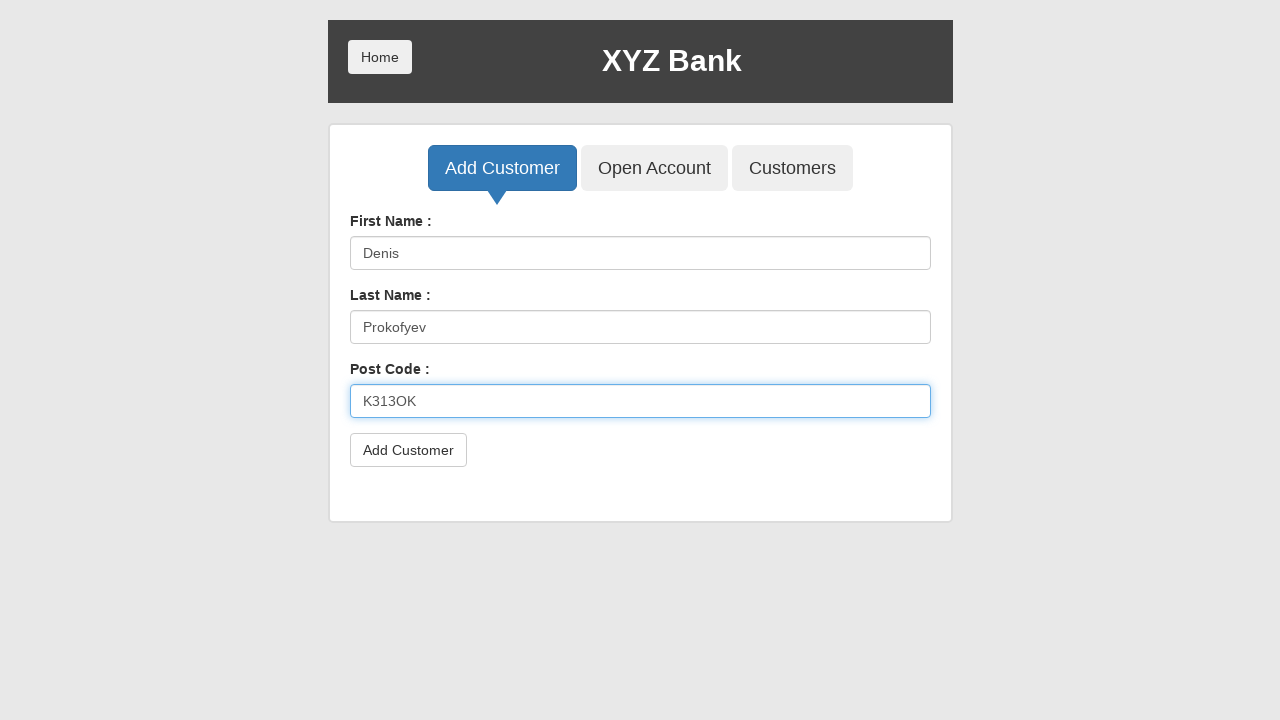

Clicked submit button to add customer at (408, 450) on button[type*="submit"]
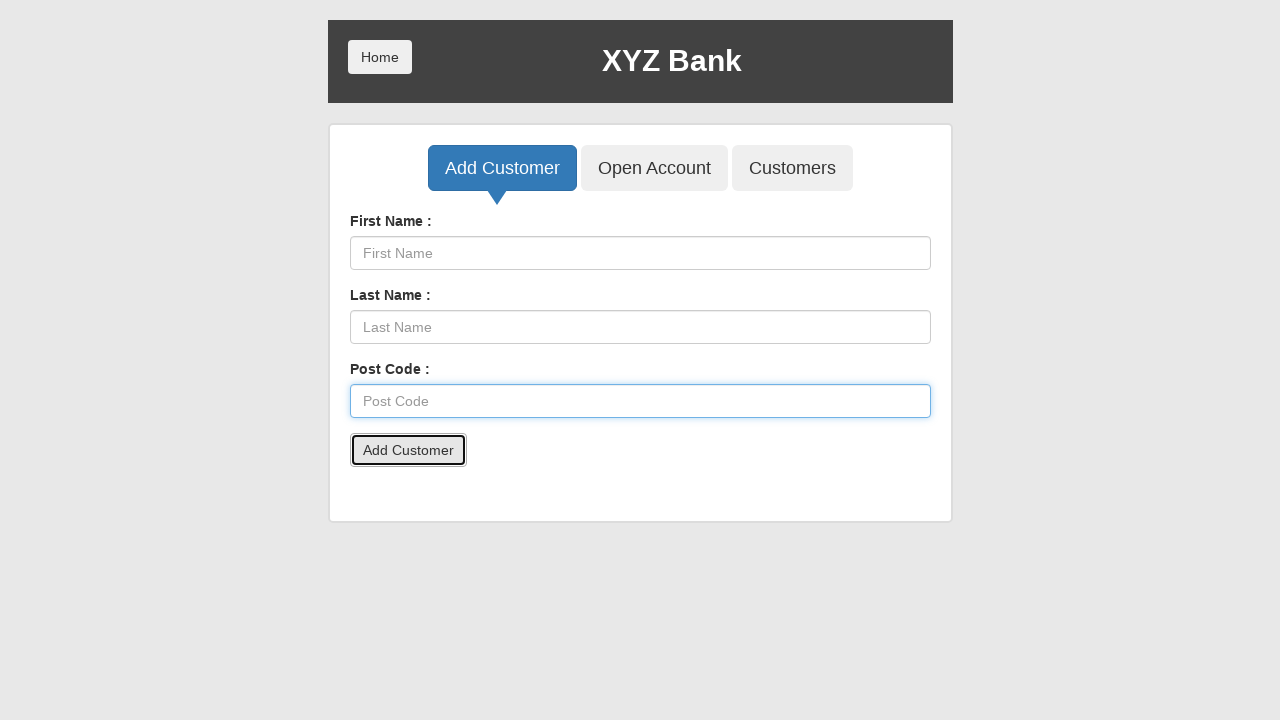

Handled confirmation alert by accepting it
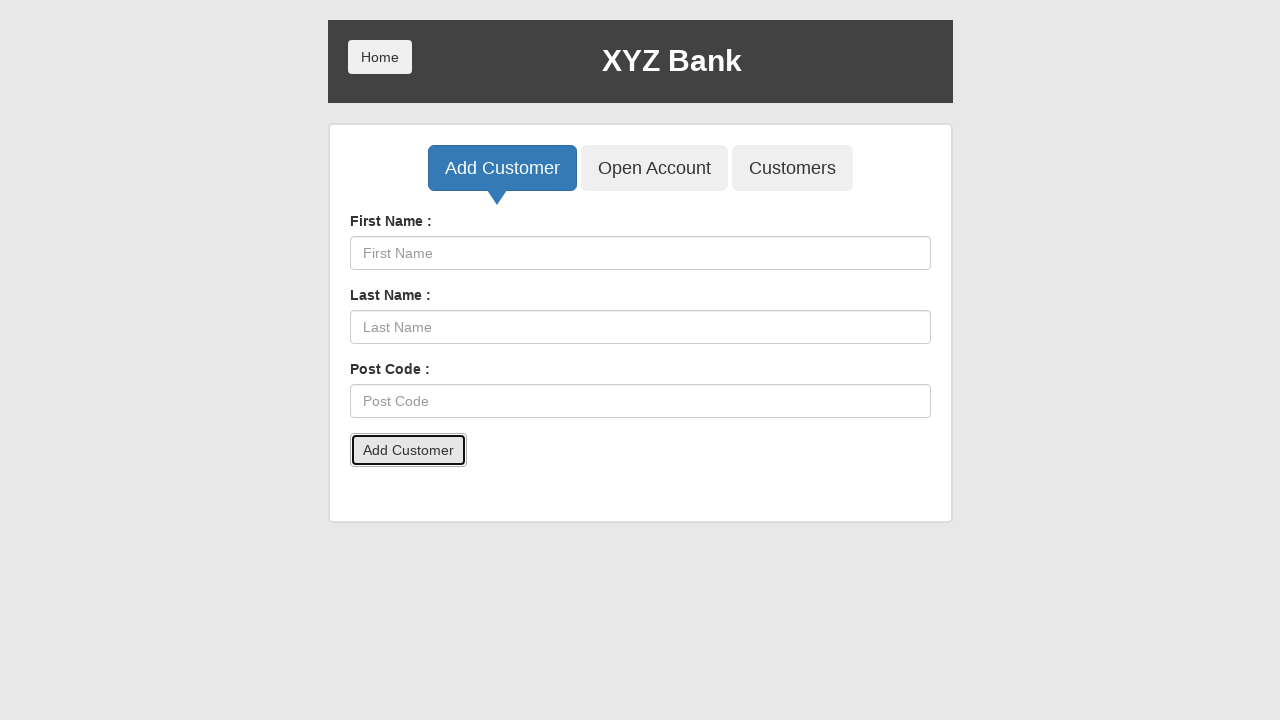

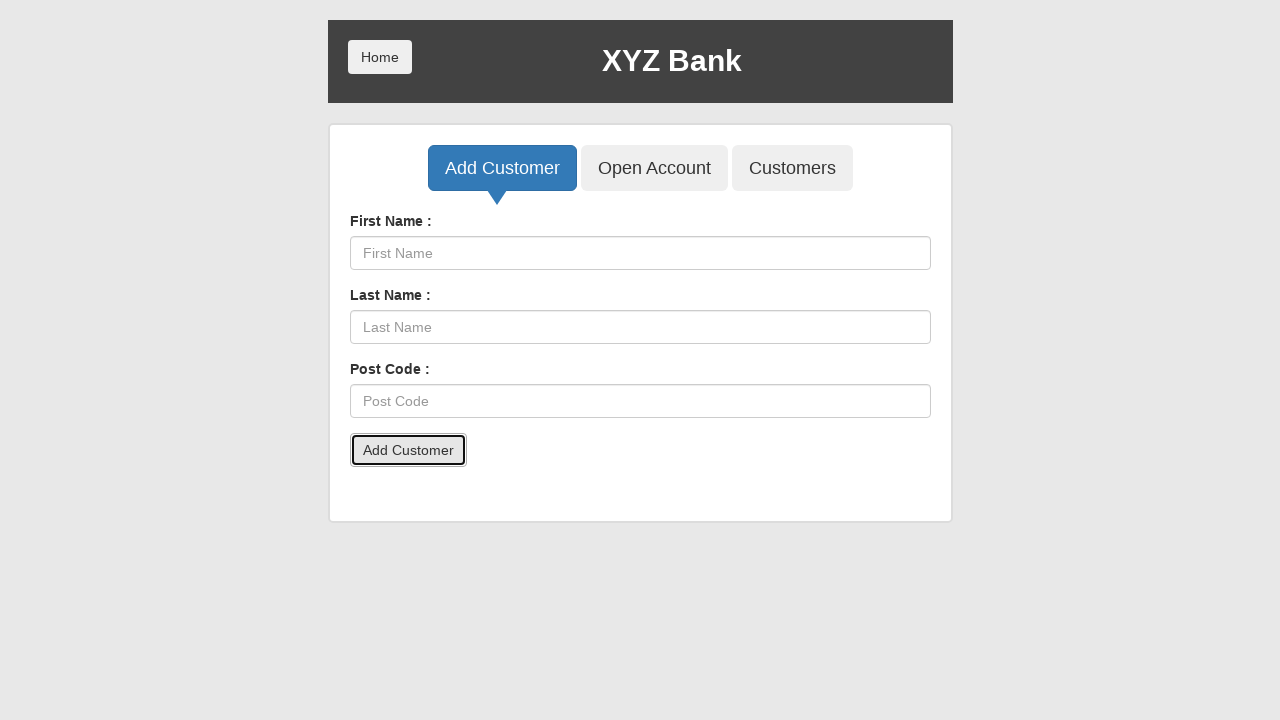